Tests various UI interactions on a practice automation page including clicking radio buttons, filling an autocomplete field, selecting dropdown options, clicking checkboxes, handling alerts, and performing mouse hover actions.

Starting URL: https://rahulshettyacademy.com/AutomationPractice/

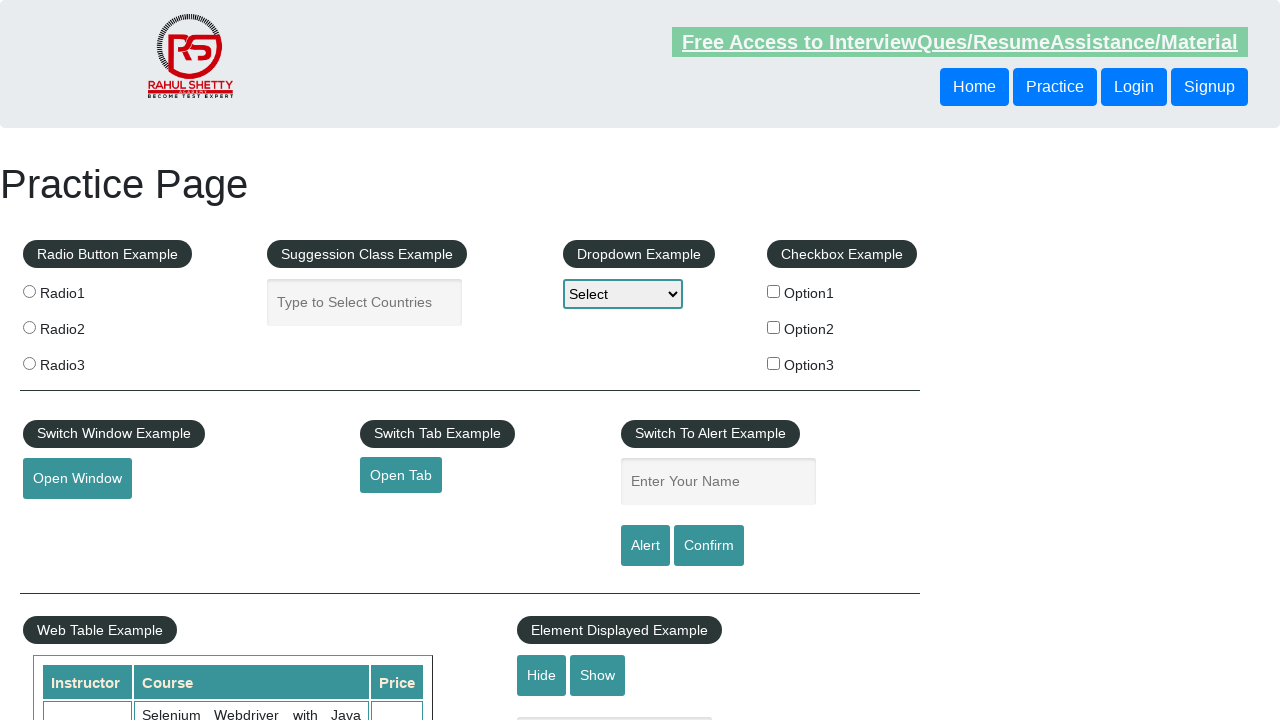

Clicked radio button at (29, 291) on input[name='radioButton']
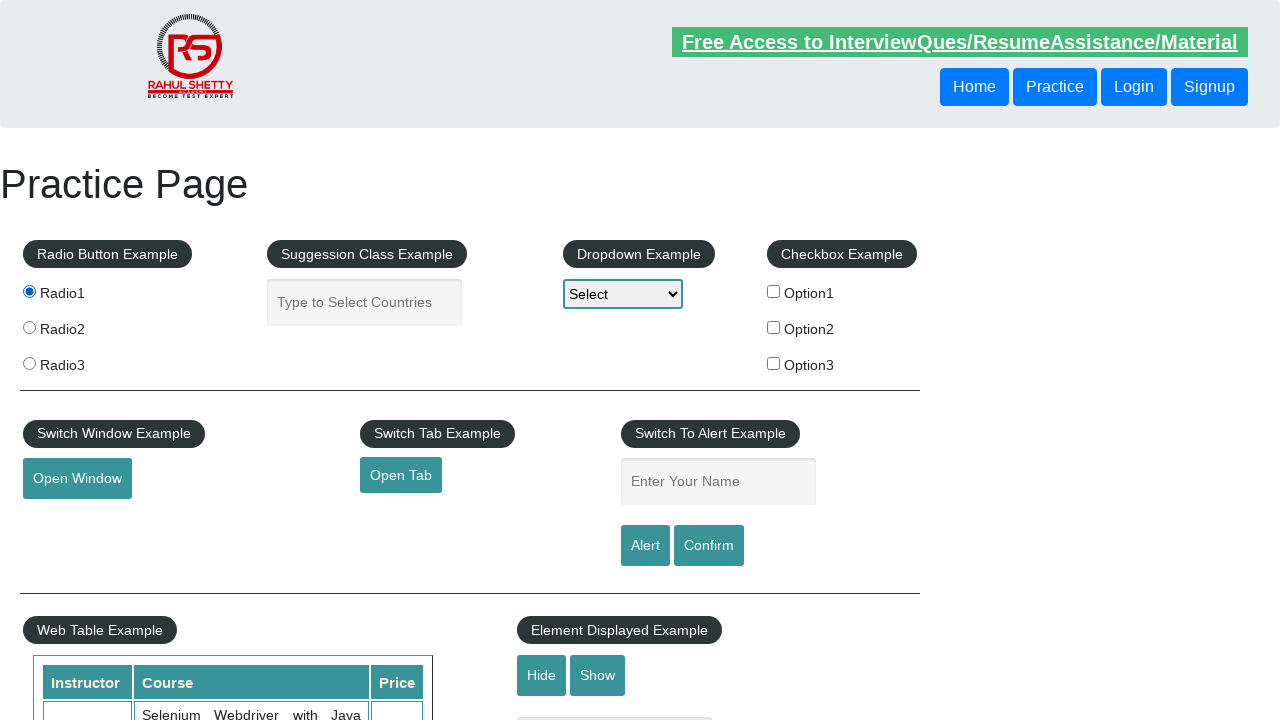

Verified radio button is selected
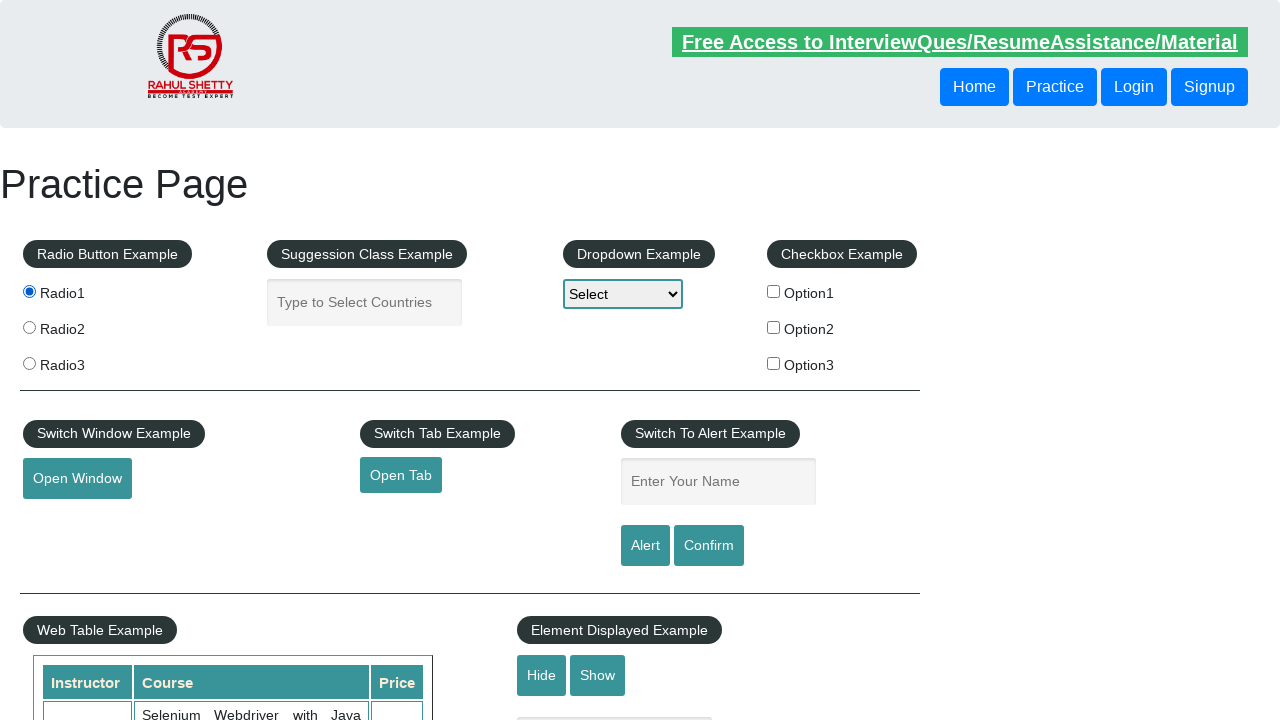

Cleared autocomplete field on input#autocomplete
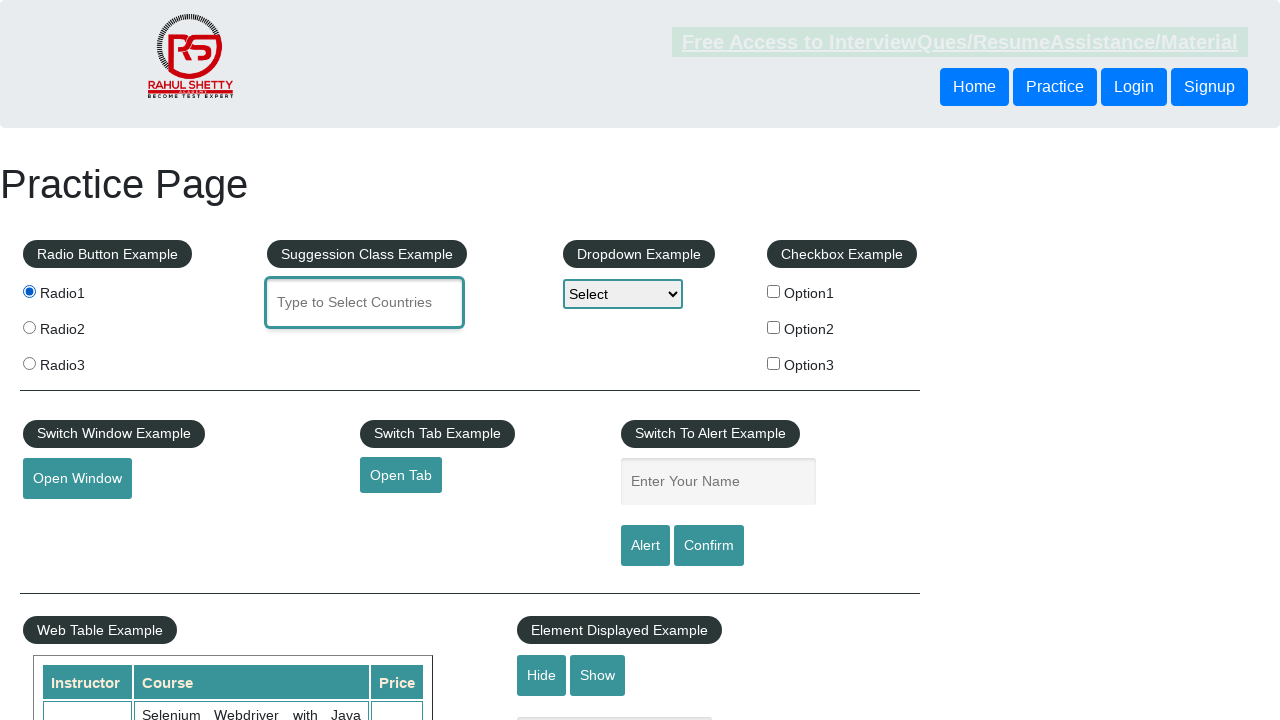

Filled autocomplete field with 'hello' on input#autocomplete
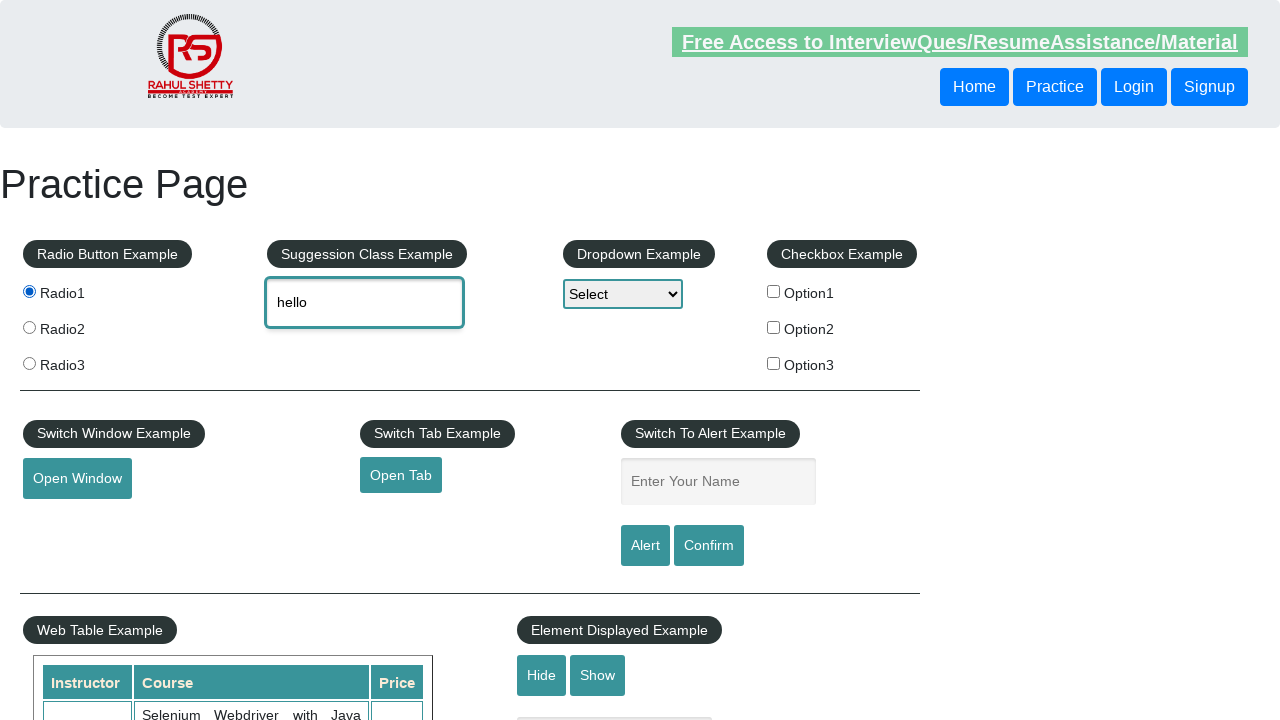

Cleared autocomplete field again on input#autocomplete
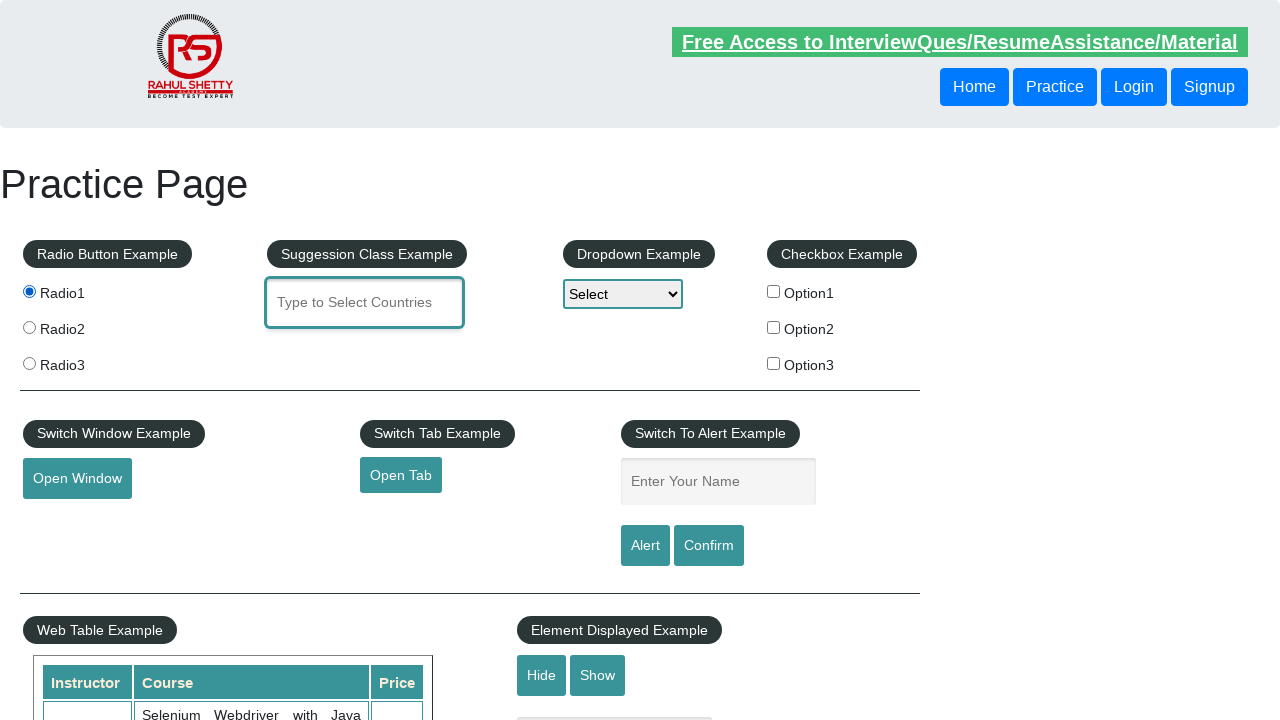

Selected 'Option1' from dropdown on select#dropdown-class-example
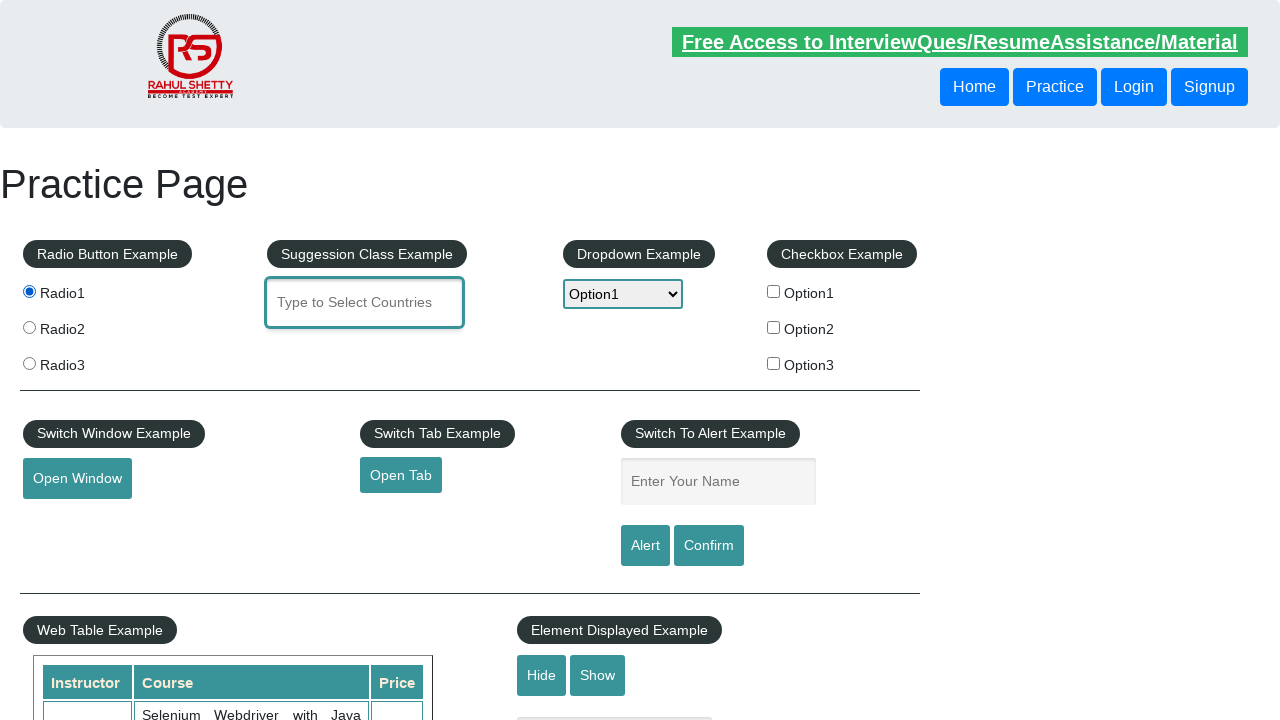

Clicked checkbox option 1 at (774, 291) on input#checkBoxOption1
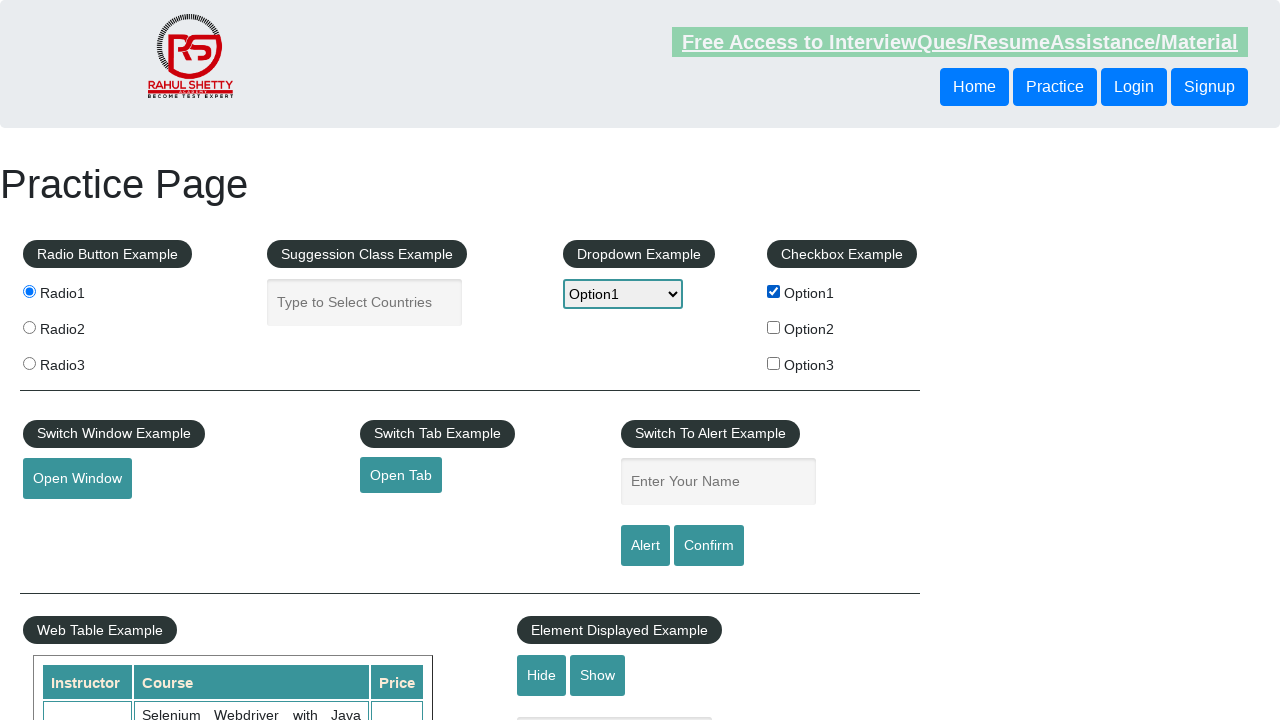

Clicked alert button at (645, 546) on input#alertbtn
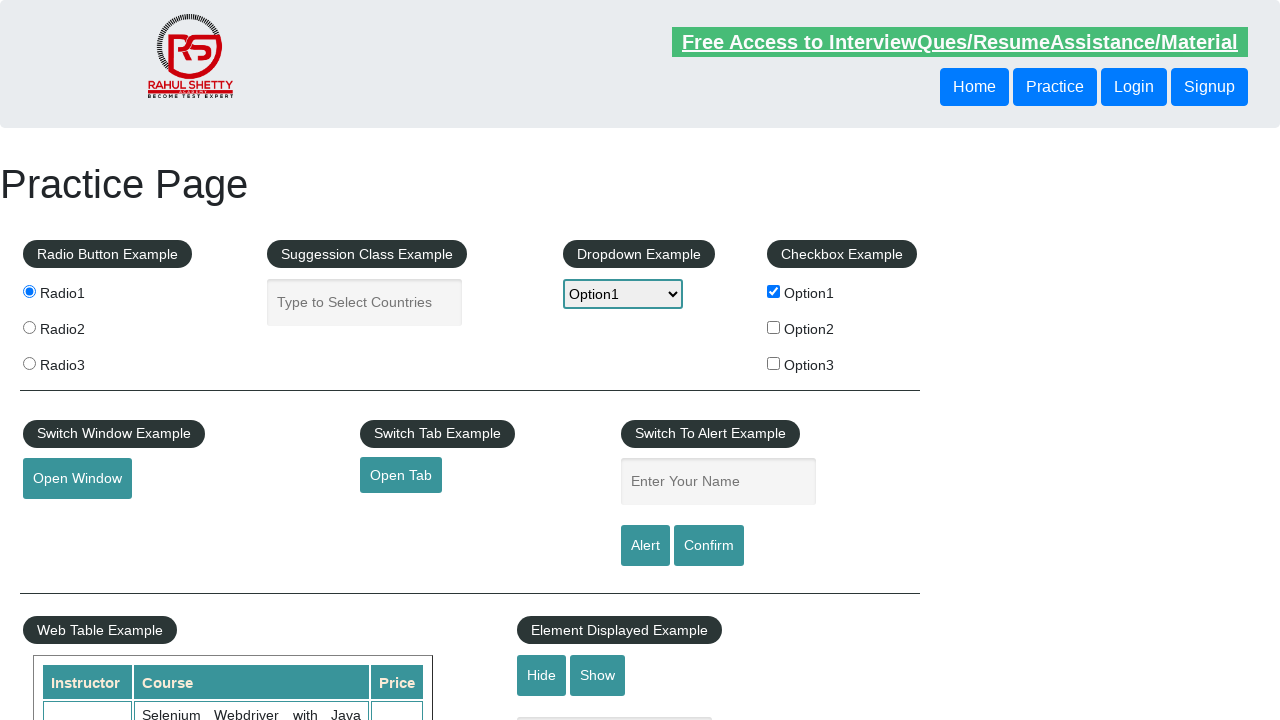

Set up dialog handler to accept alerts
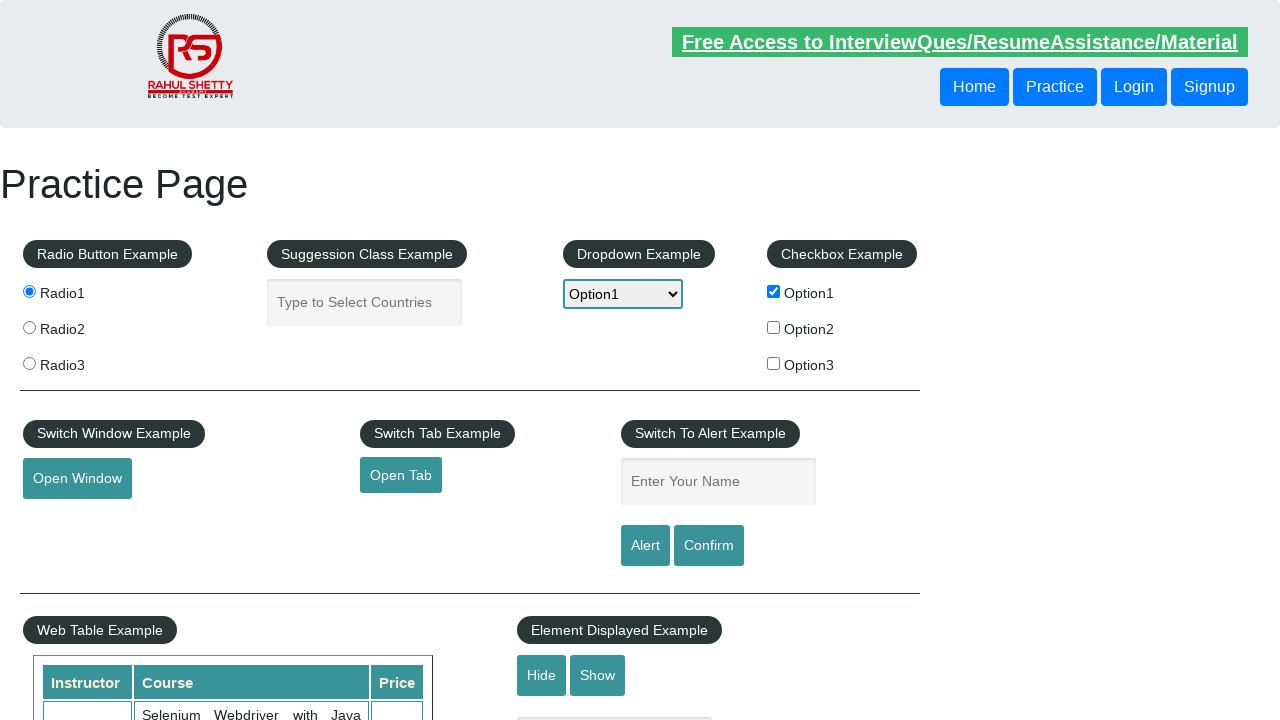

Waited 500ms for alert handling
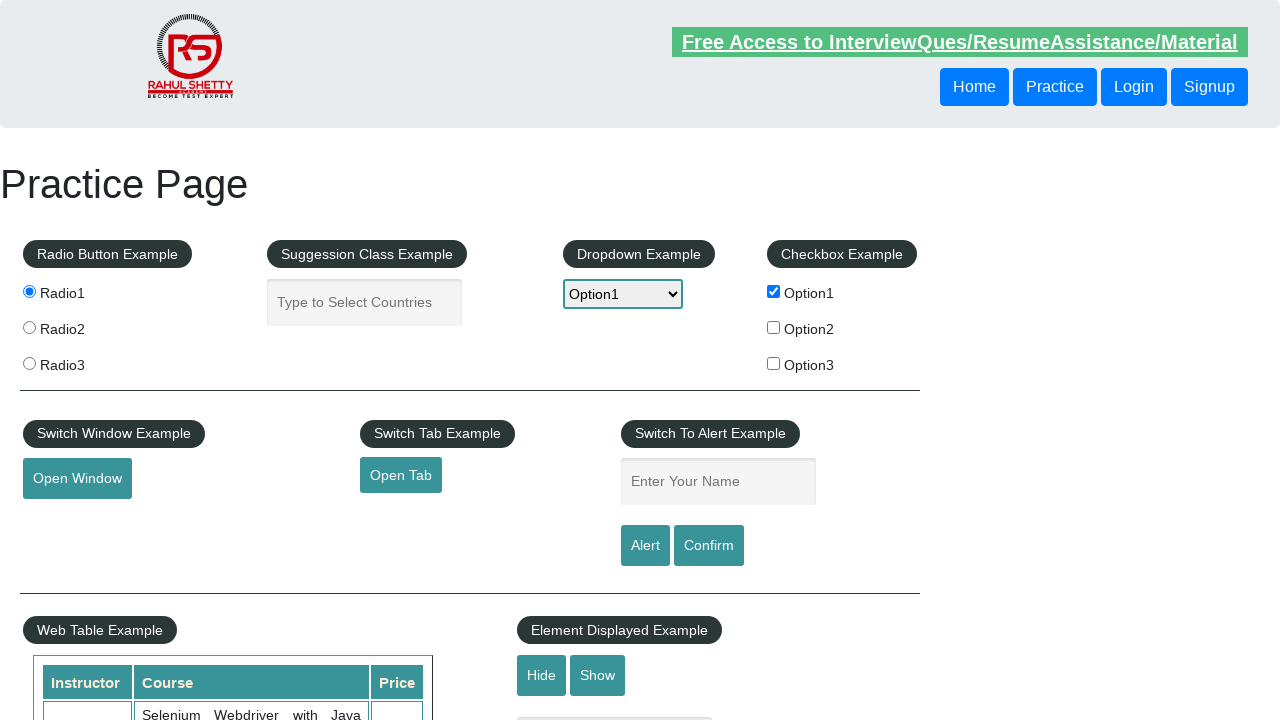

Located Mouse Hover element
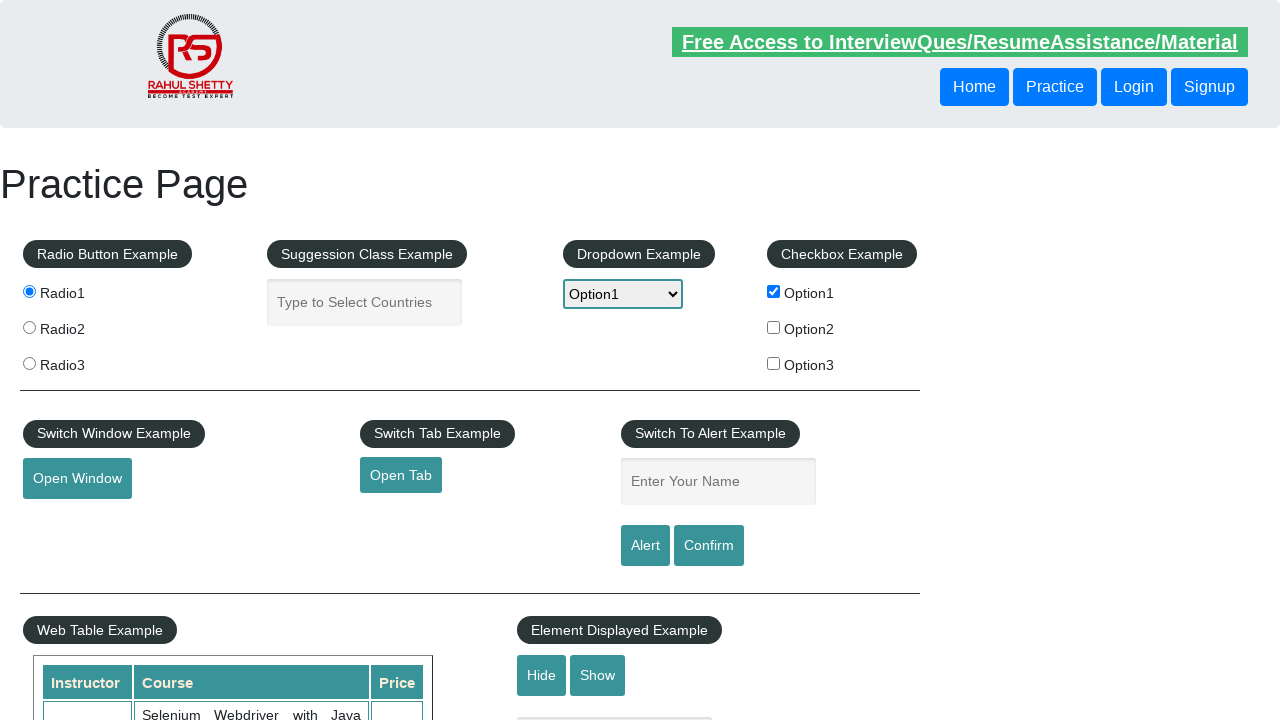

Scrolled Mouse Hover element into view
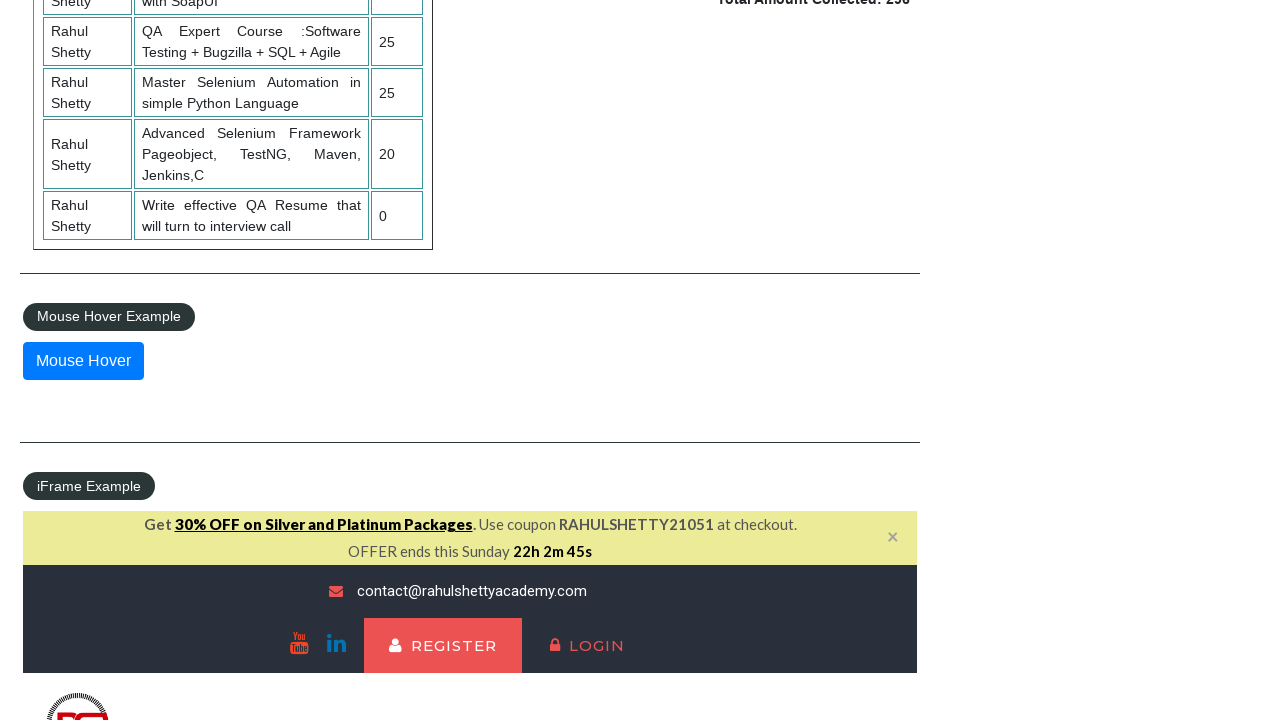

Hovered over Mouse Hover element at (83, 361) on xpath=//*[text()='Mouse Hover']
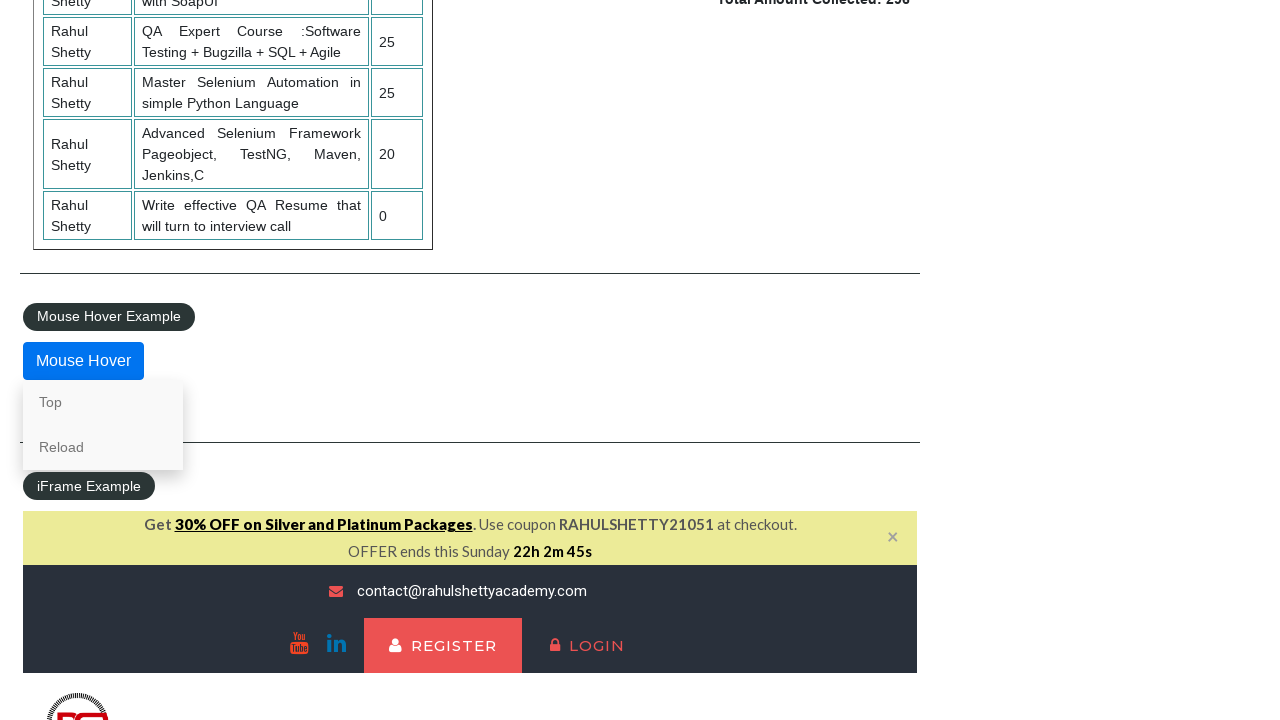

Clicked Reload option in hover menu at (103, 447) on xpath=//*[contains(text(),'Reload')]
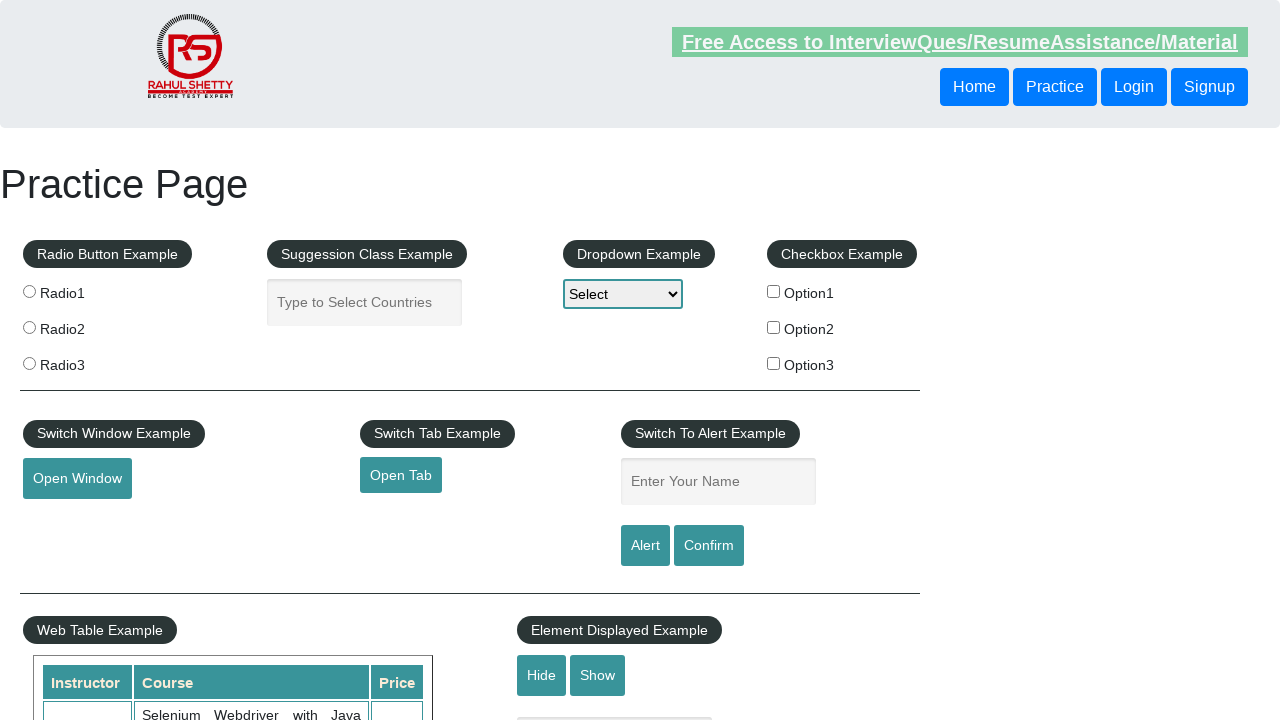

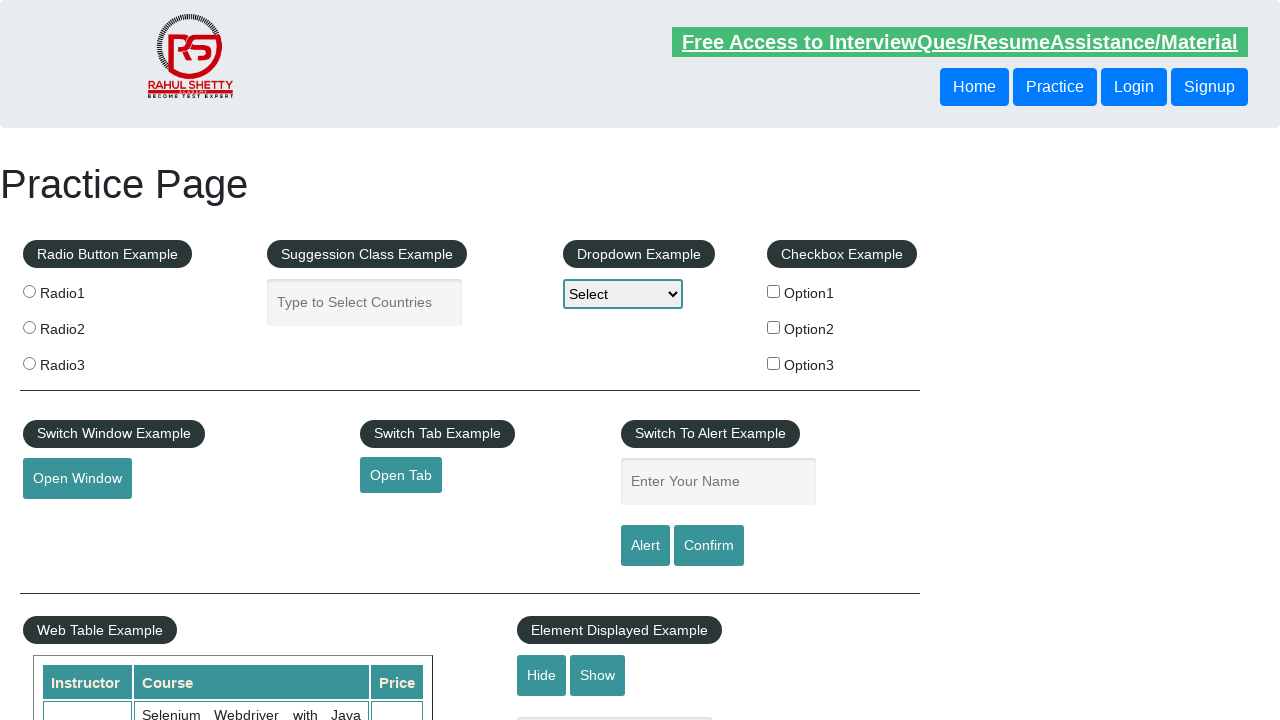